Tests various button interactions including clicking, checking enabled state, getting properties, hovering, and counting buttons on a UI testing practice page

Starting URL: https://leafground.com/button.xhtml

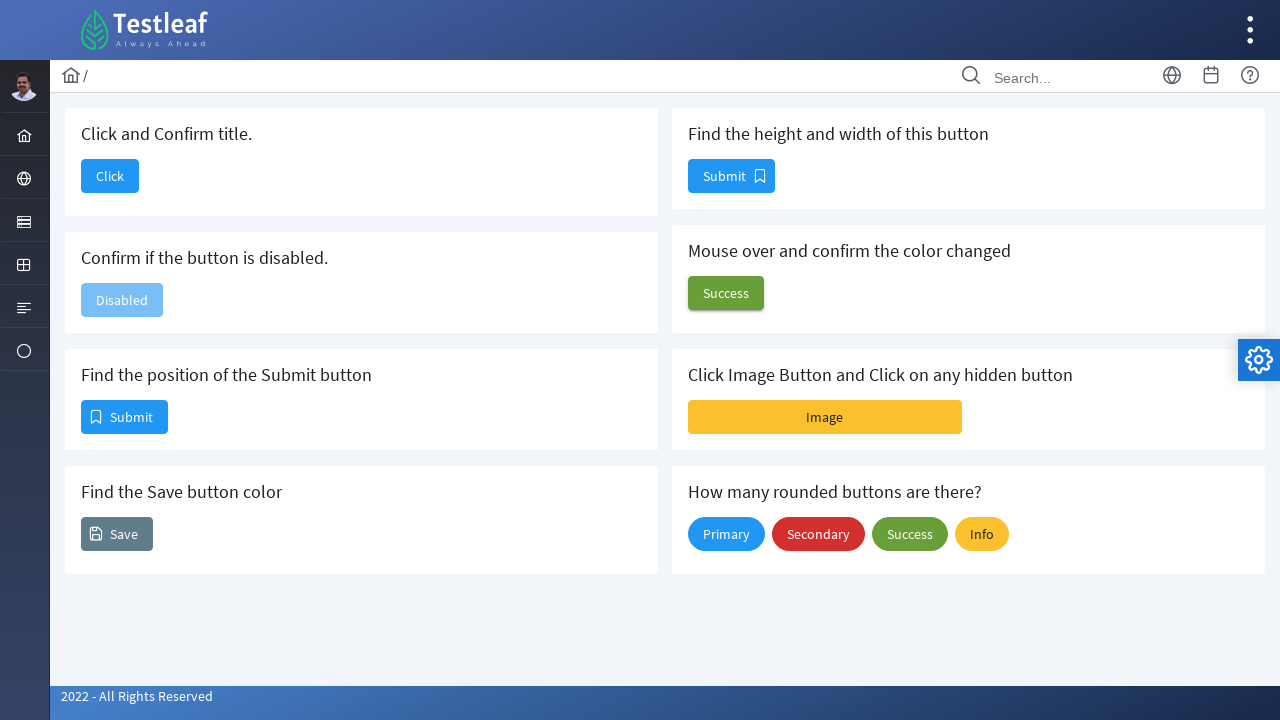

Clicked button to navigate at (110, 176) on button#j_idt88\:j_idt90
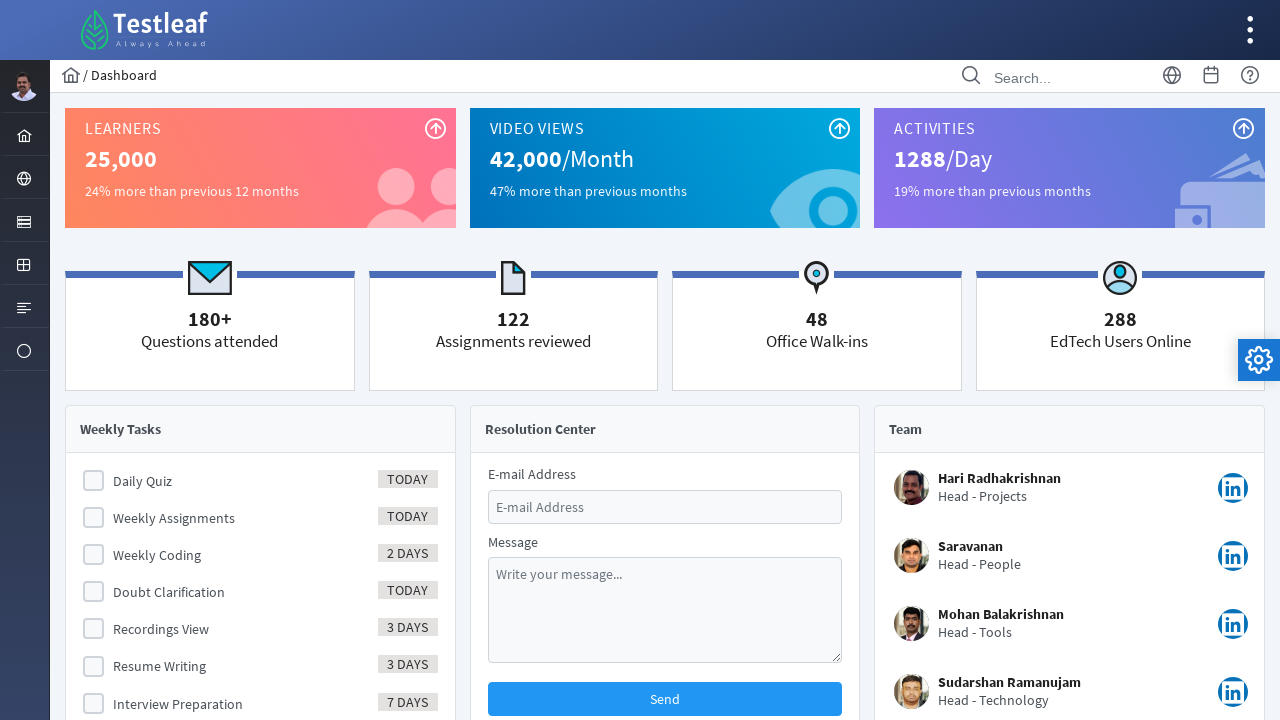

Waited for network to be idle after button click
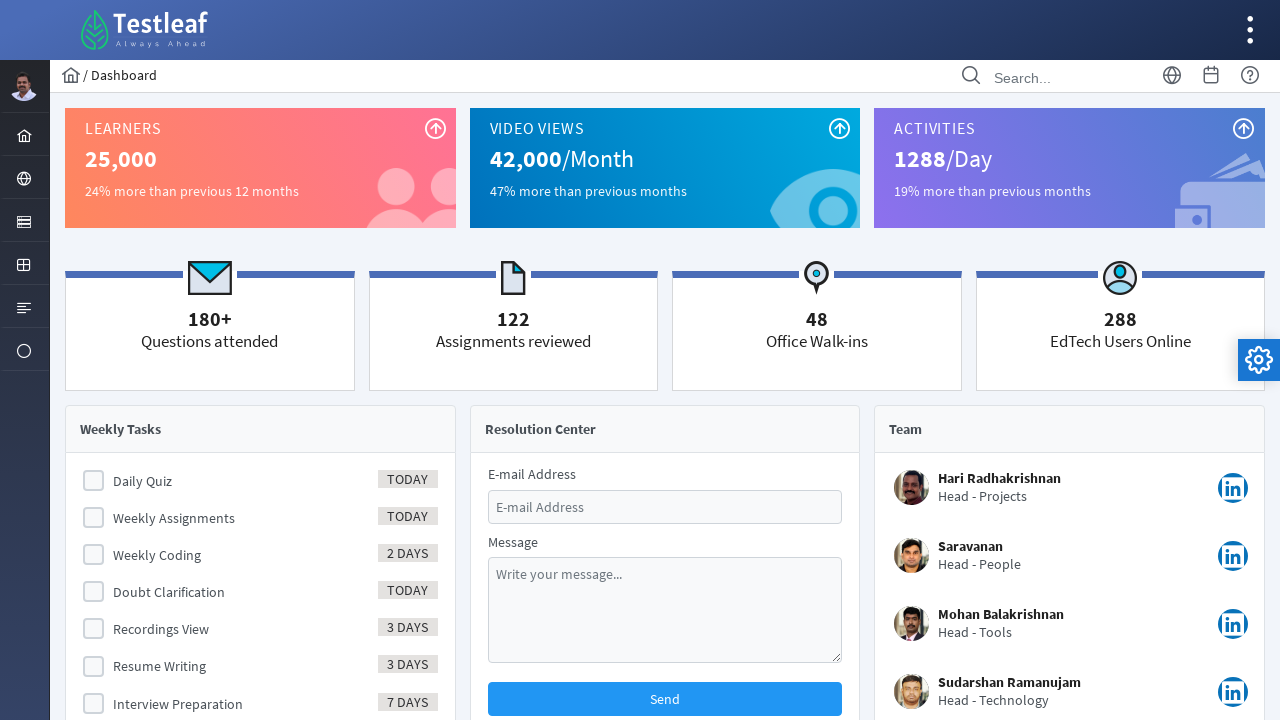

Navigated back to button page
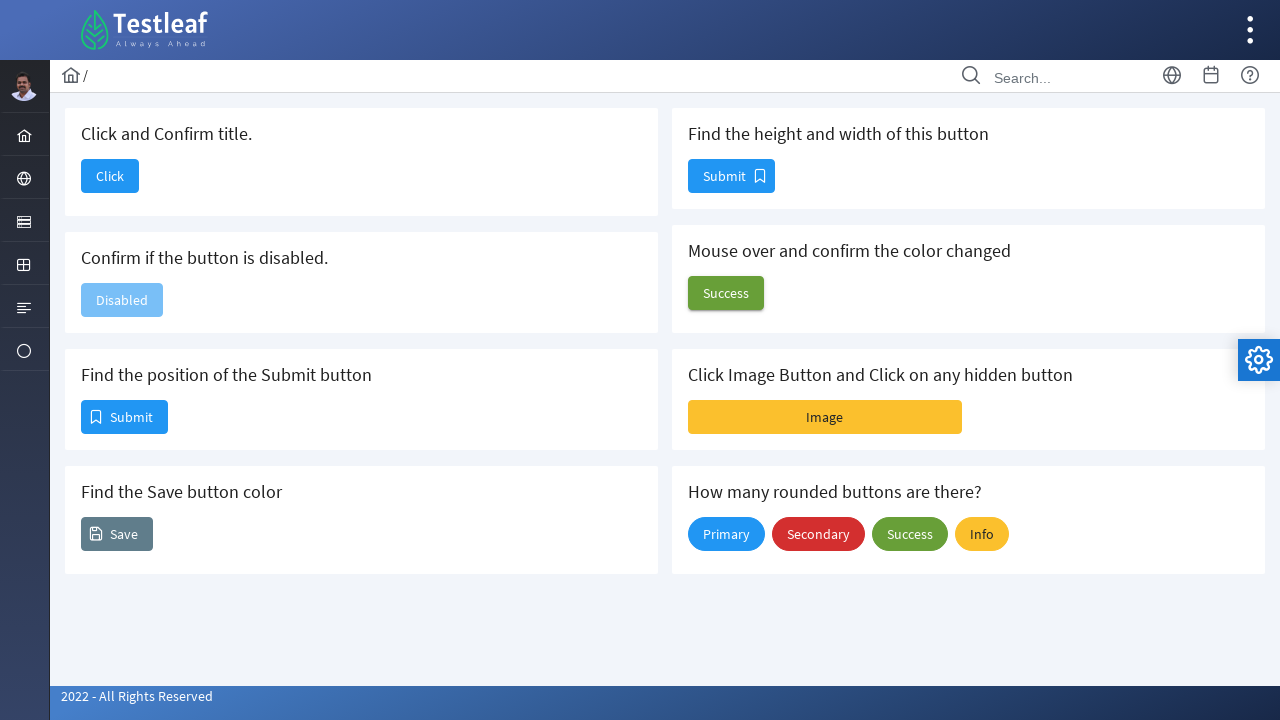

Waited for network to be idle after navigation back
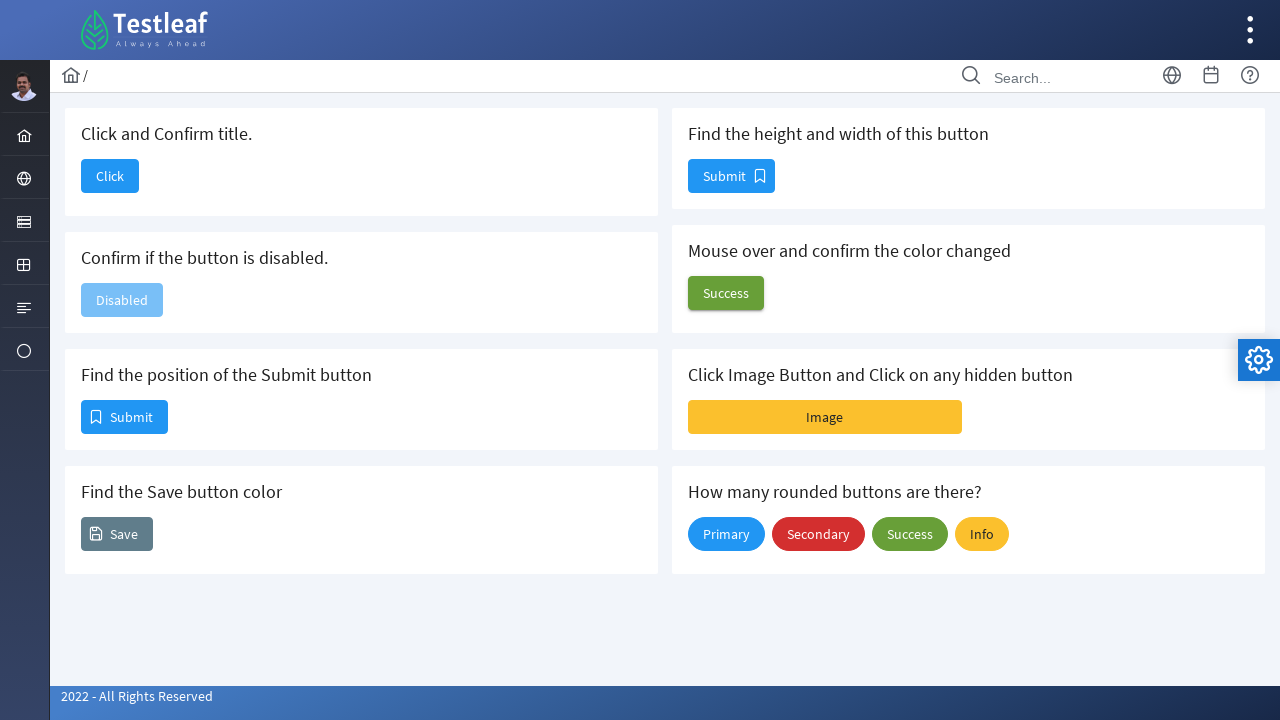

Checked if button is enabled: False
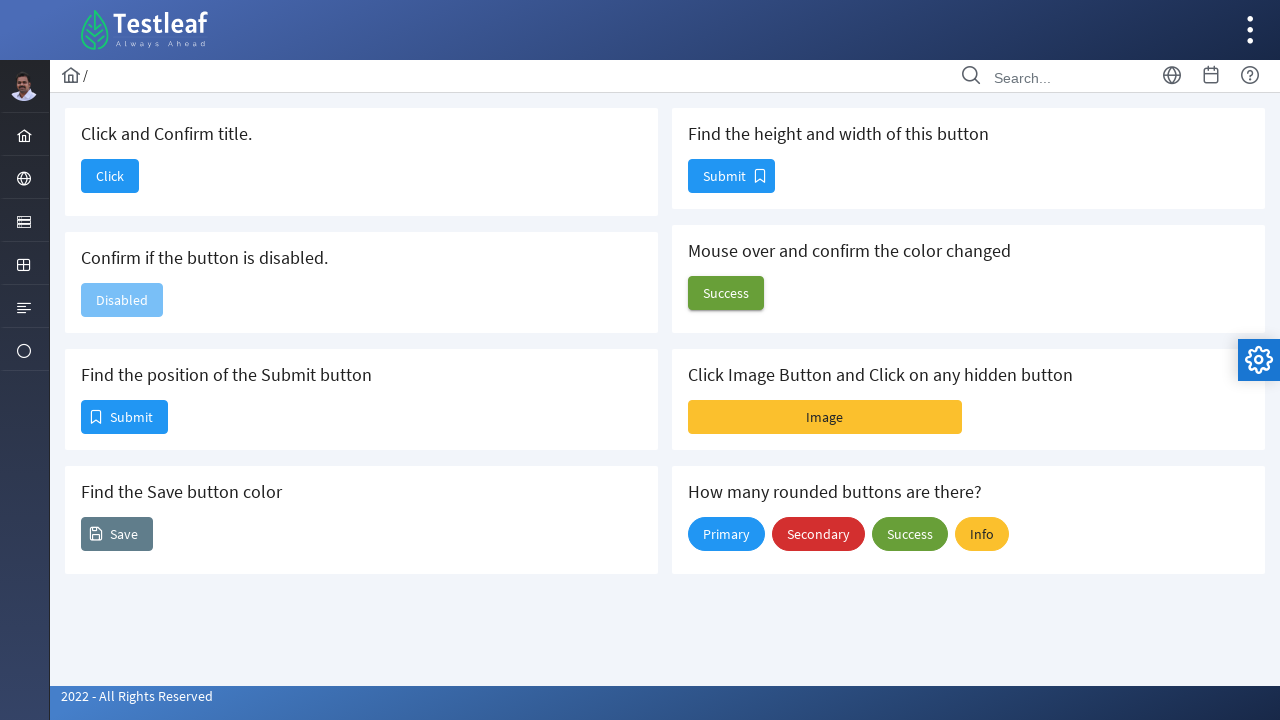

Retrieved Submit button position: {'x': 89, 'y': 410, 'width': 14, 'height': 14}
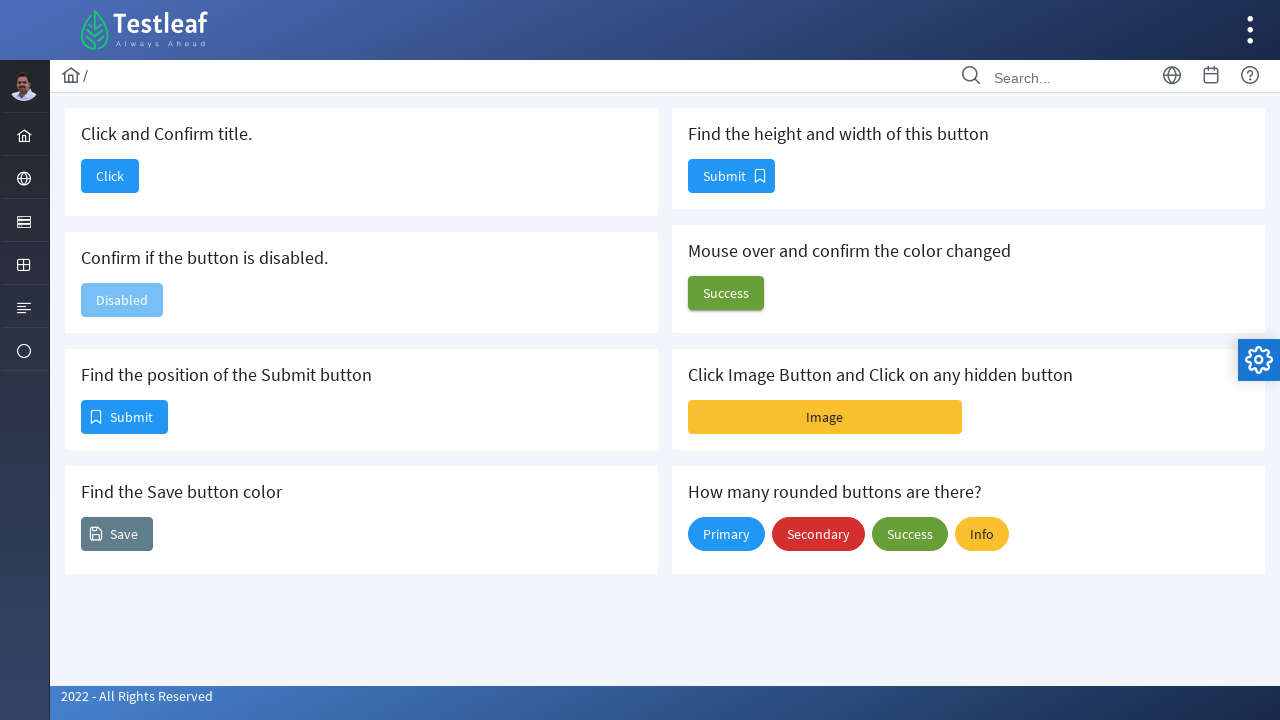

Retrieved Save button color: rgb(255, 255, 255)
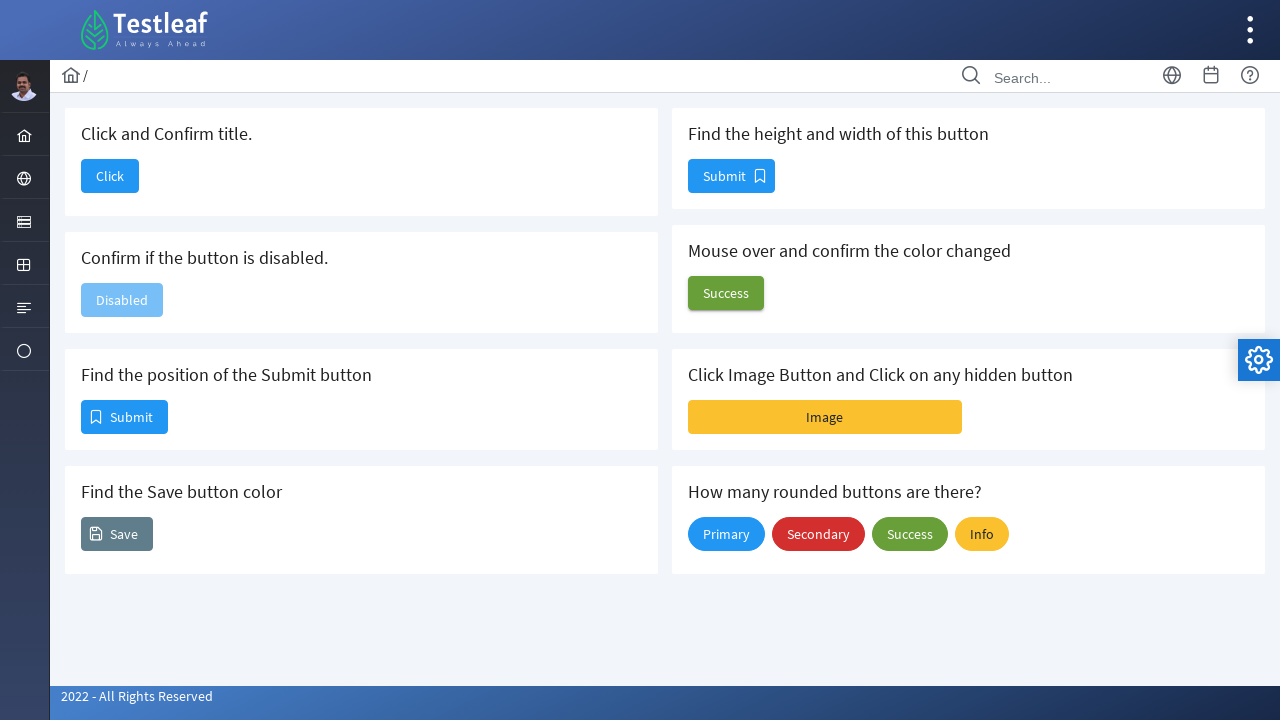

Retrieved button height: 32px
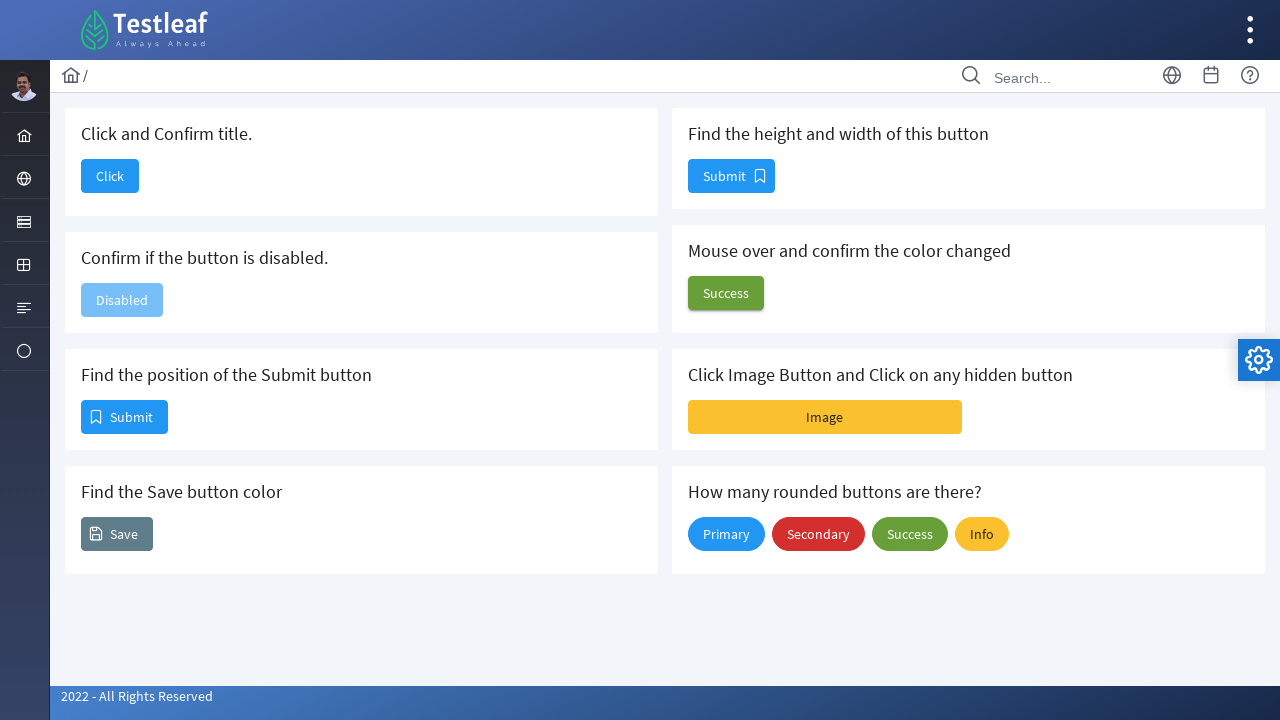

Retrieved button width: 85px
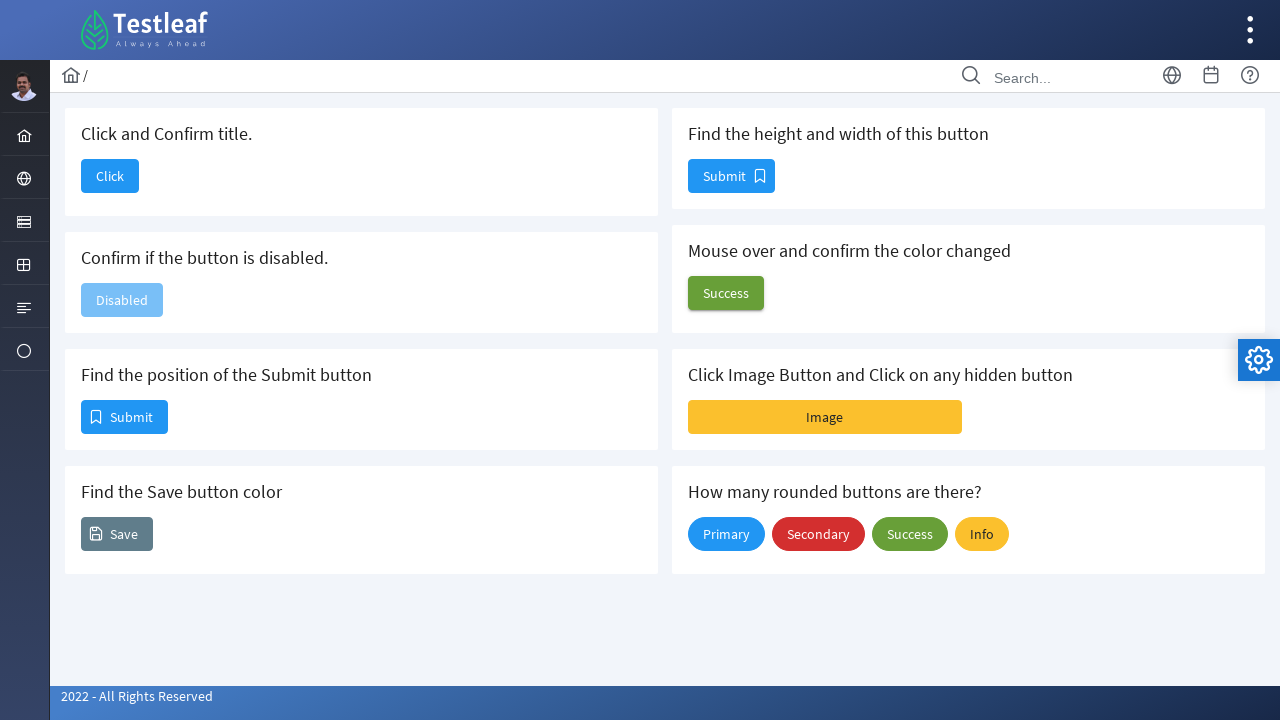

Retrieved button color before hover: rgb(255, 255, 255)
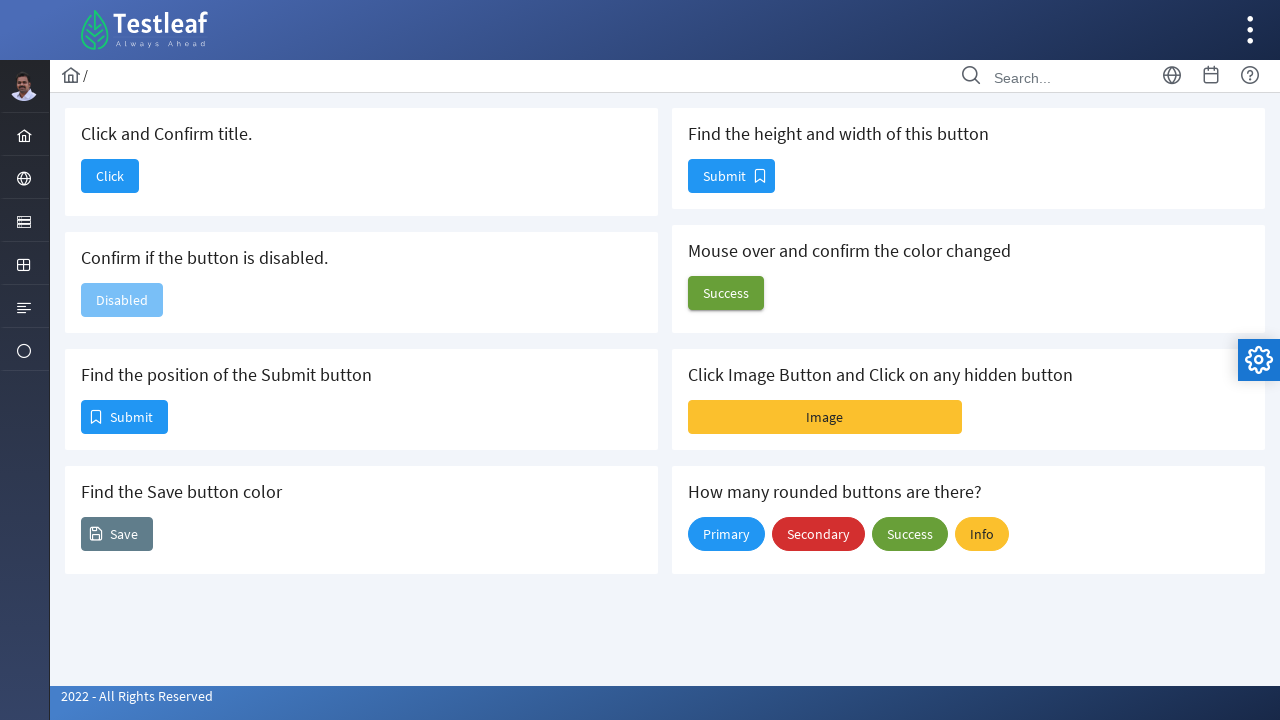

Hovered over button to trigger hover effect at (726, 293) on button#j_idt88\:j_idt100 span:first-child
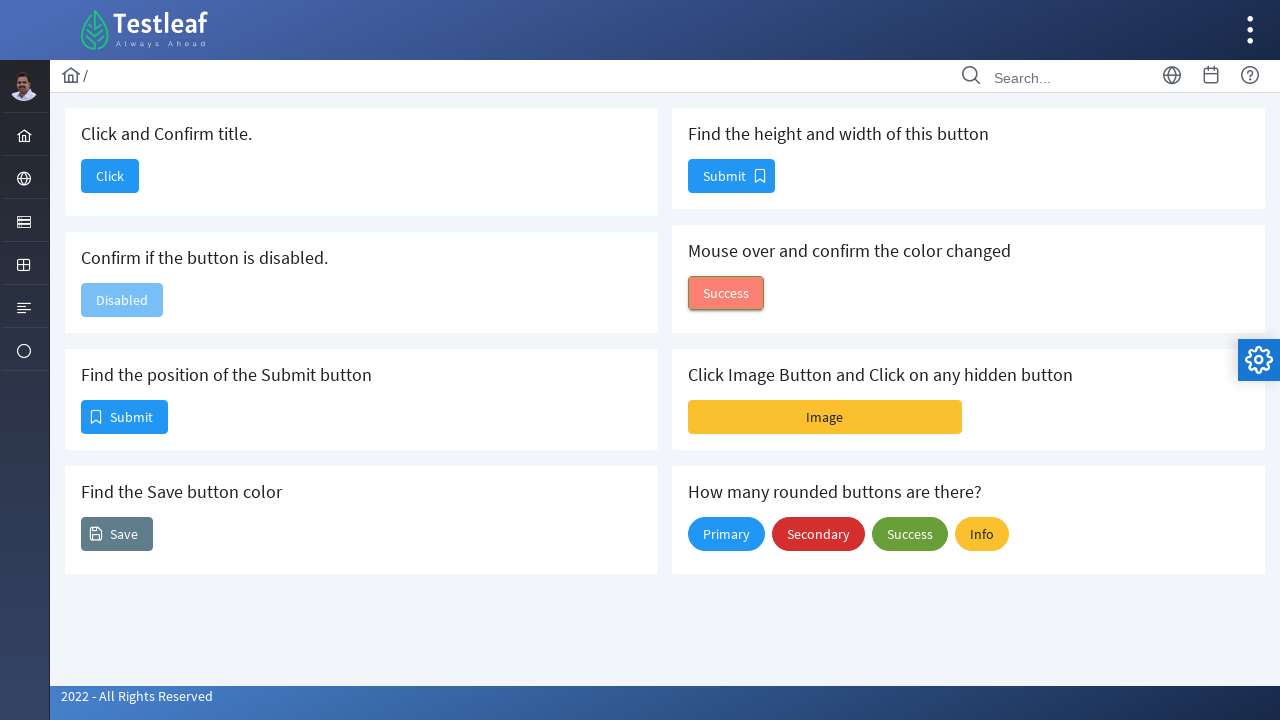

Waited 500ms for hover effect to complete
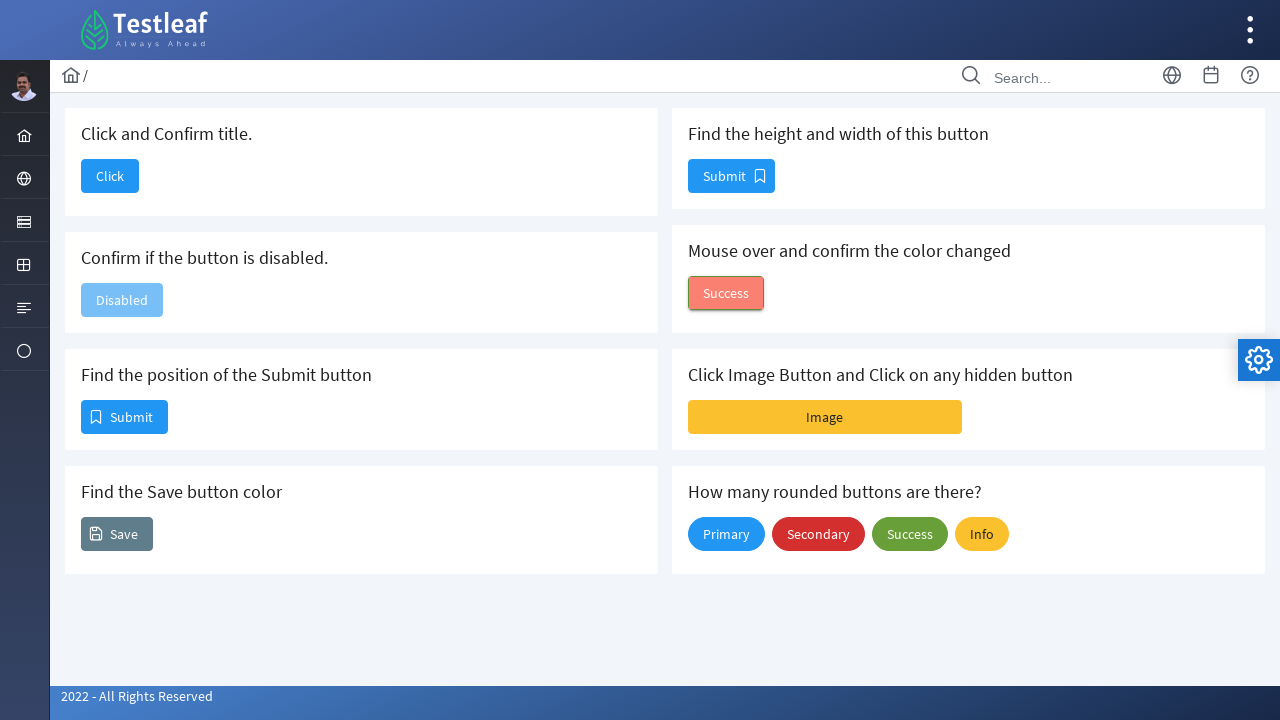

Retrieved button style attribute after hover: background-color: salmon;
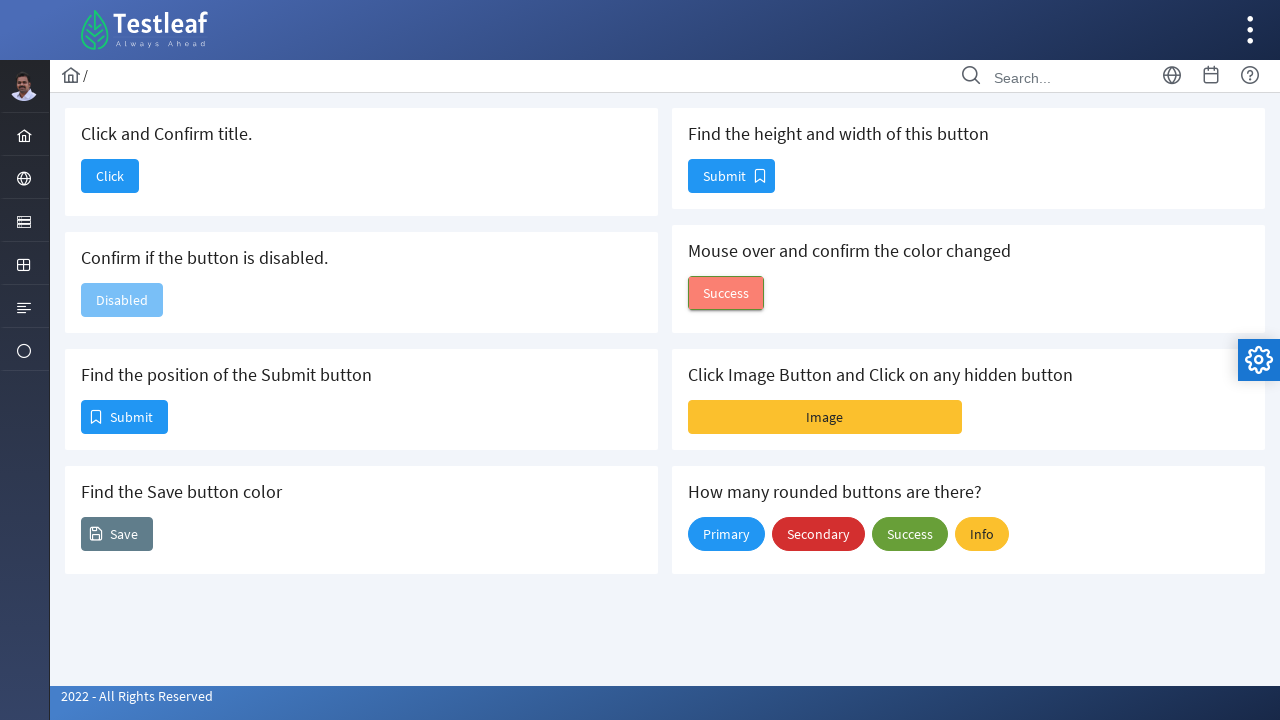

Clicked Image Button at (825, 417) on button#j_idt88\:j_idt102\:imageBtn span:first-child
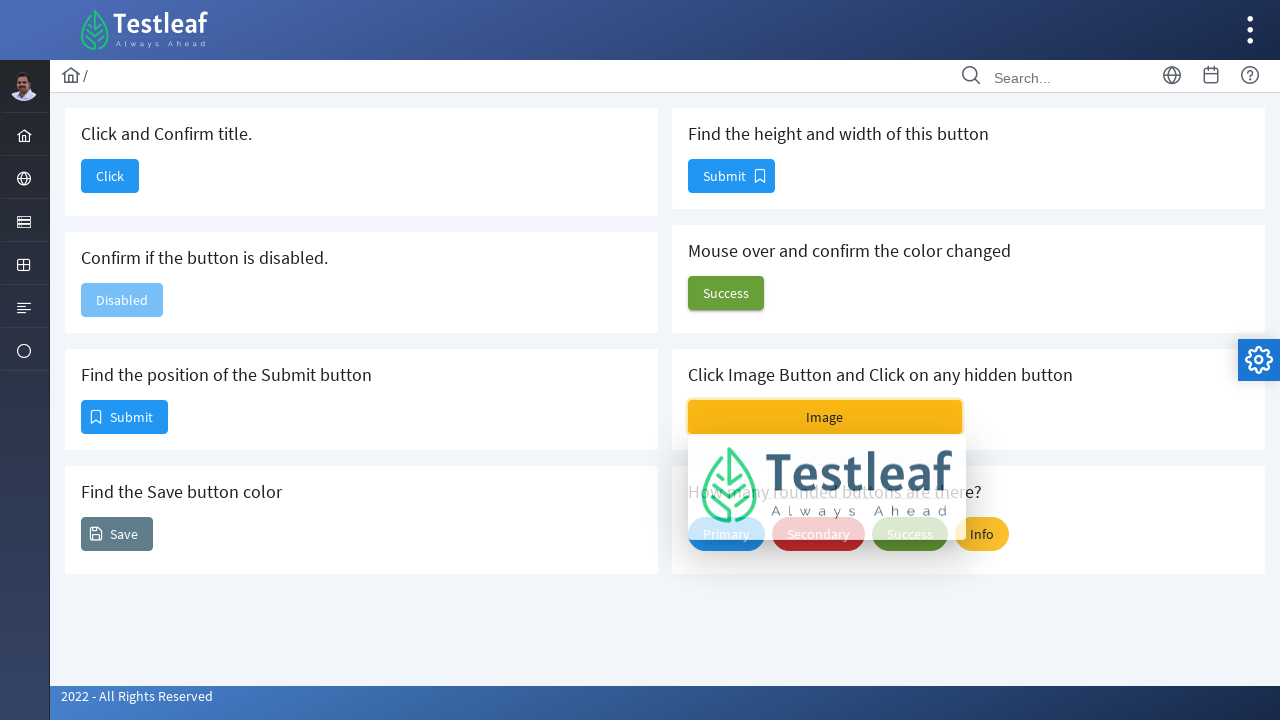

Waited for image element to appear
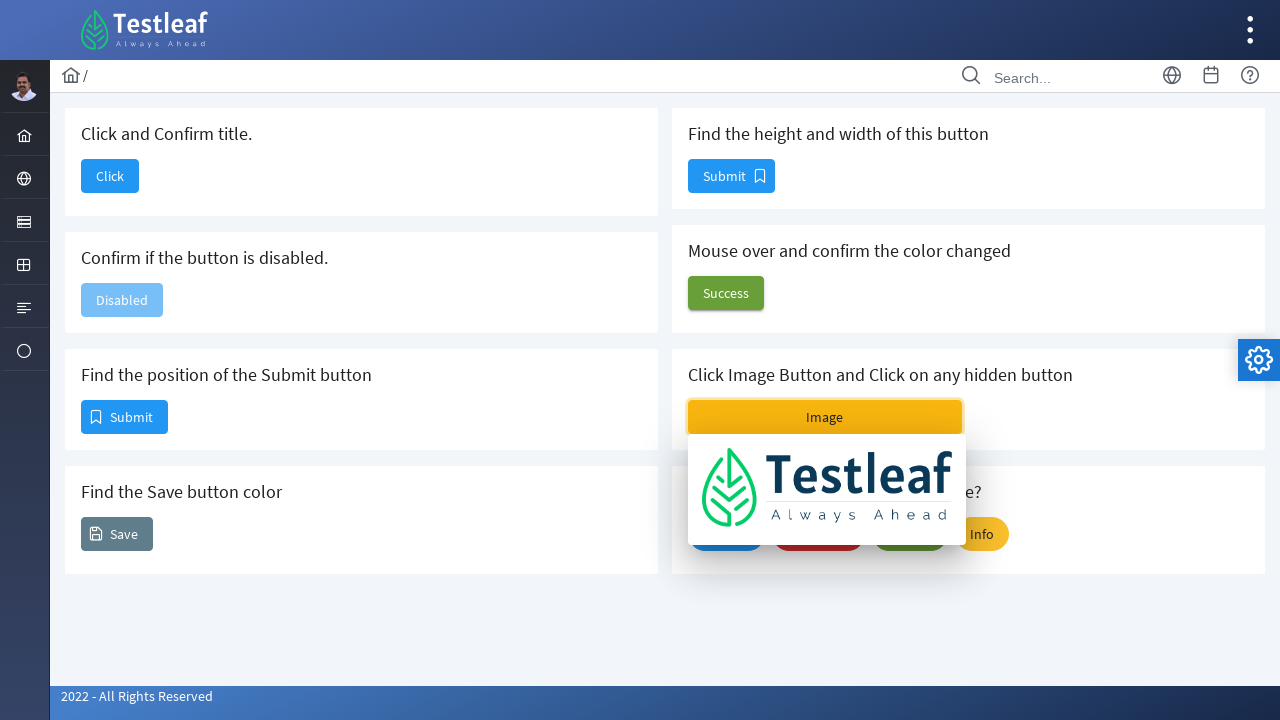

Set hidden element value to 'Testleaf'
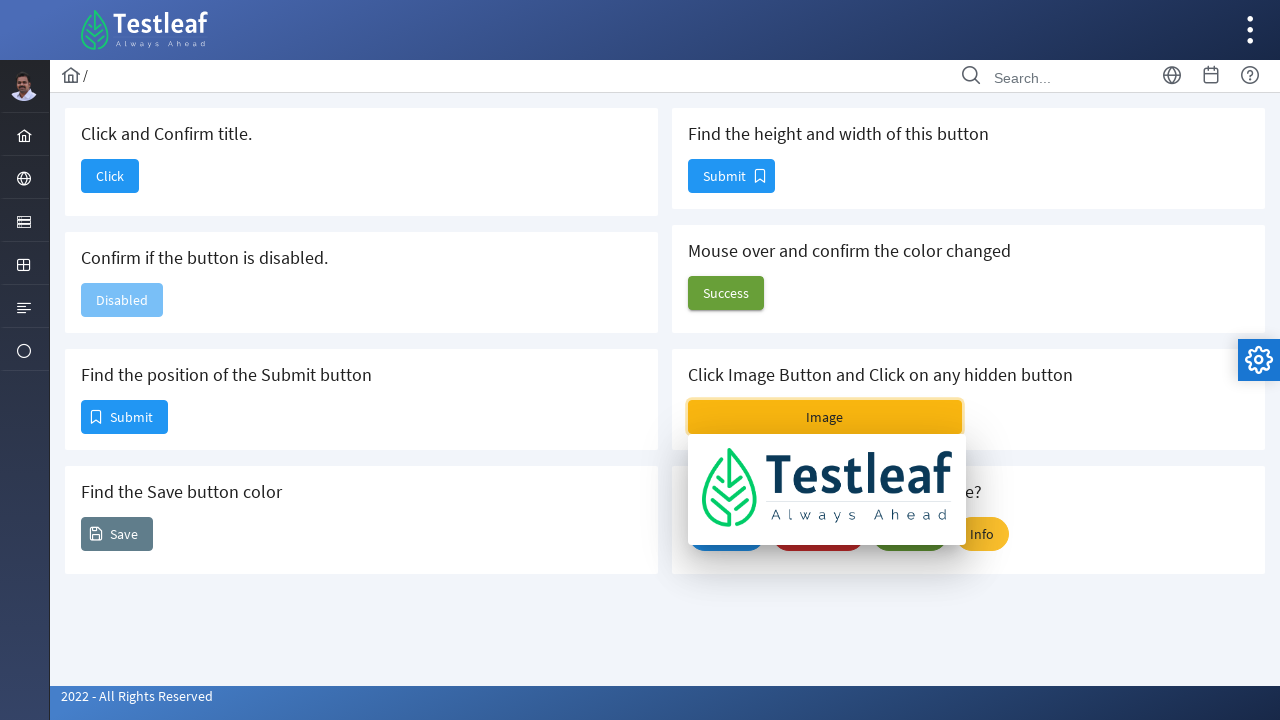

Retrieved hidden element value: Testleaf
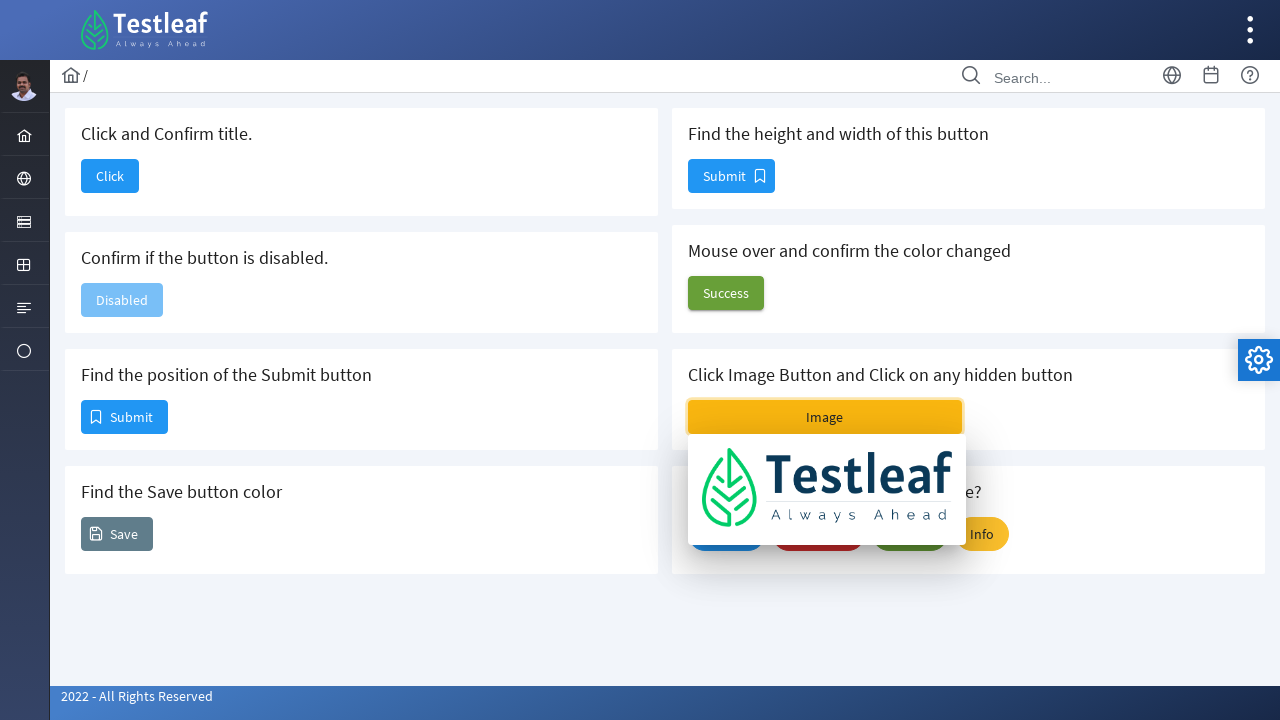

Counted rounded buttons: 4 found
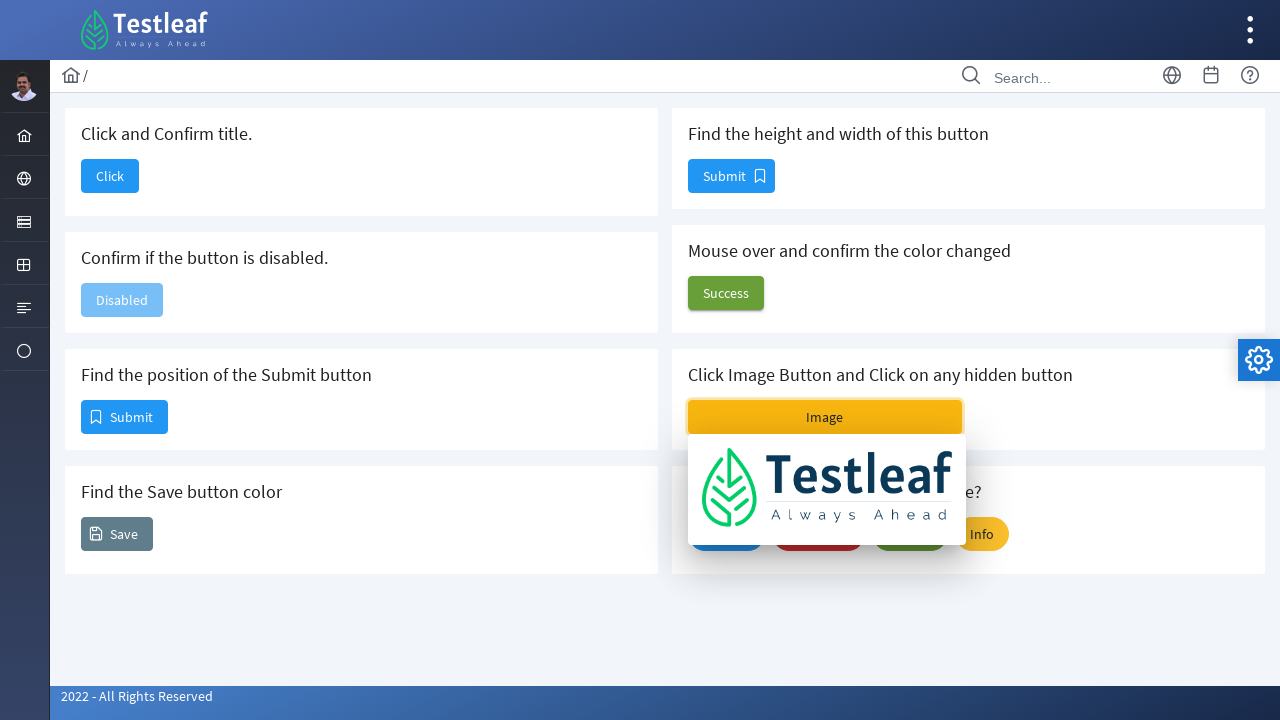

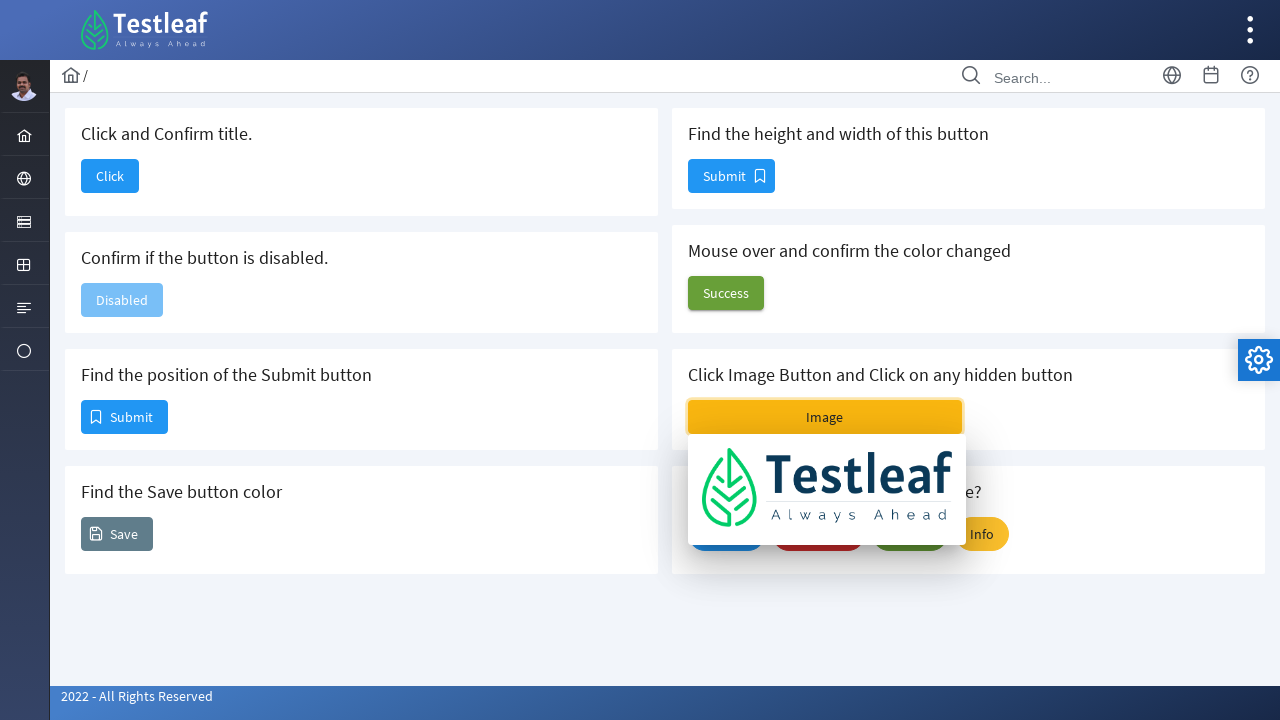